Navigates through multiple Minecraft server voting sites and fills in a username field to submit votes on each site

Starting URL: https://www.planetminecraft.com/server/bdzone-6288903/vote/

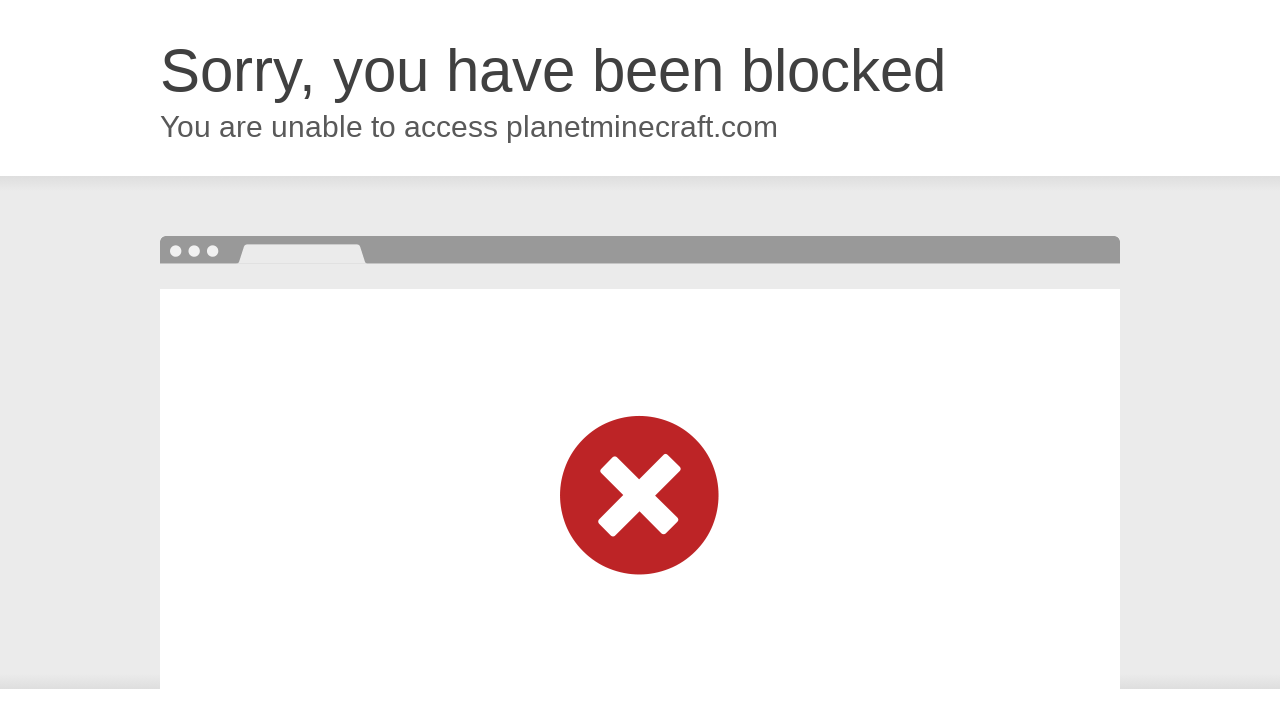

Navigated to voting site: https://minecraft-mp.com/server/332516/vote/
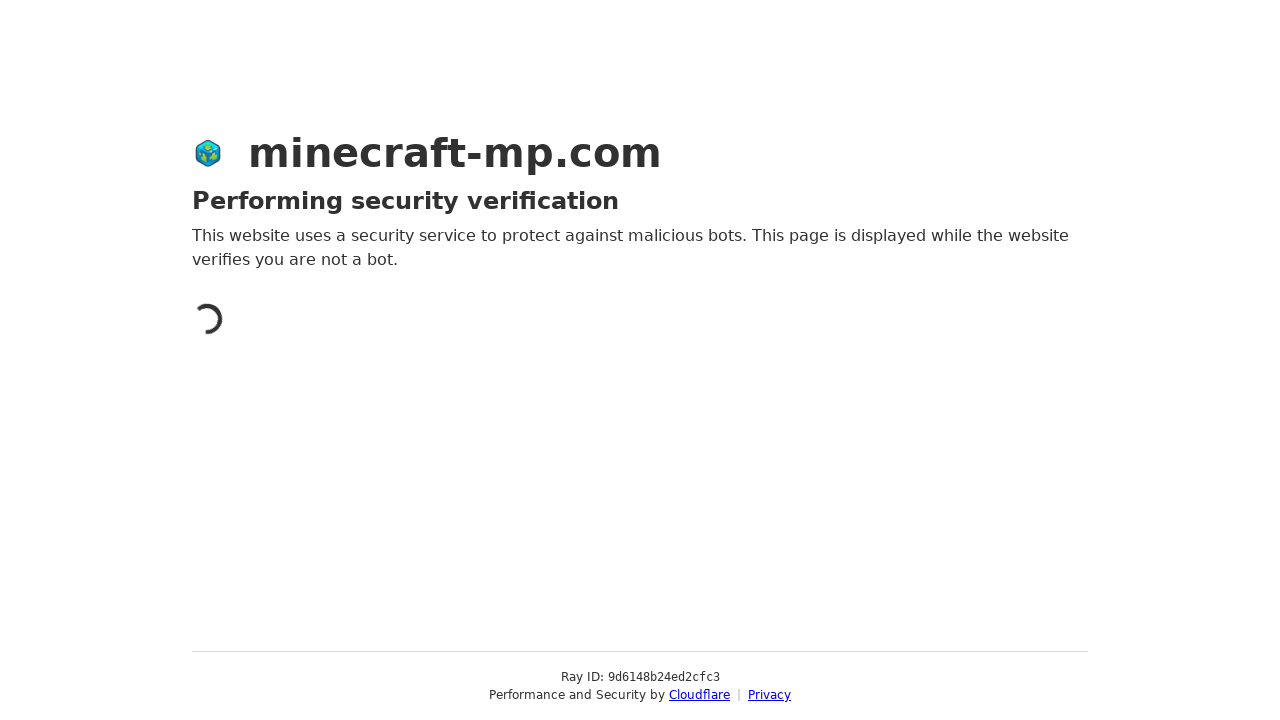

Waited 3 seconds for site to load
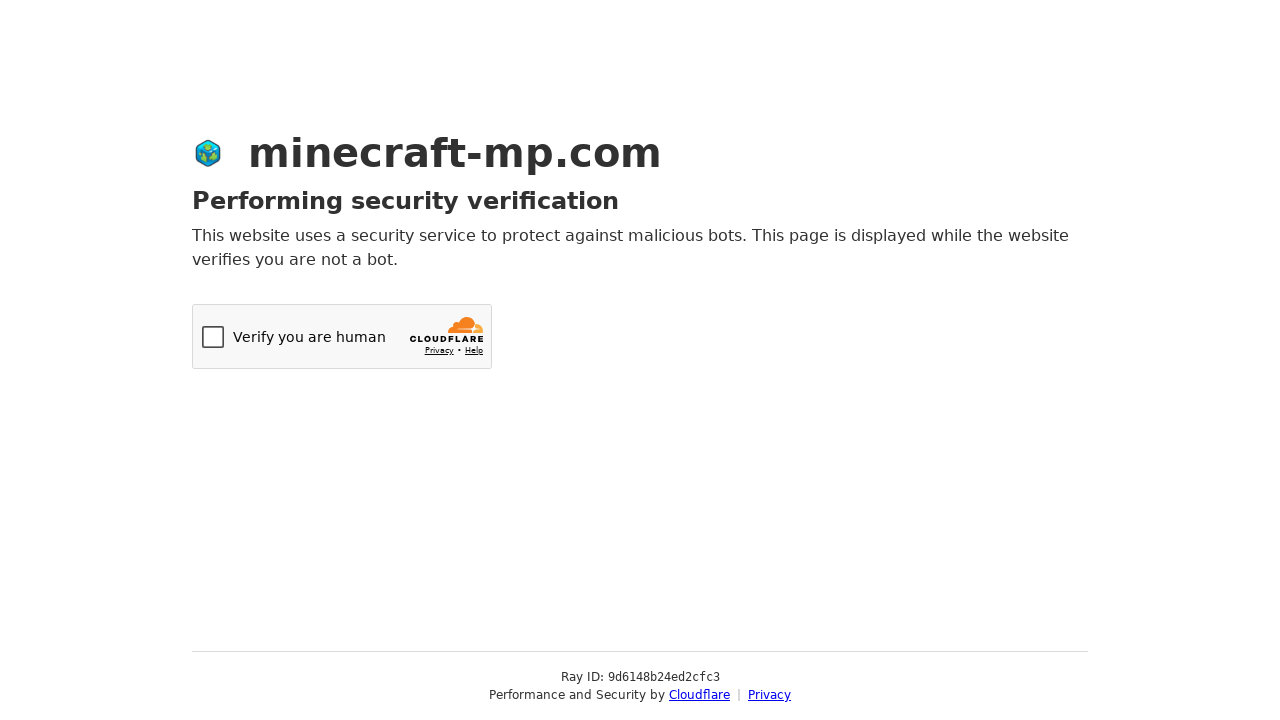

Navigated to voting site: https://mclist.io/server/64819/vote
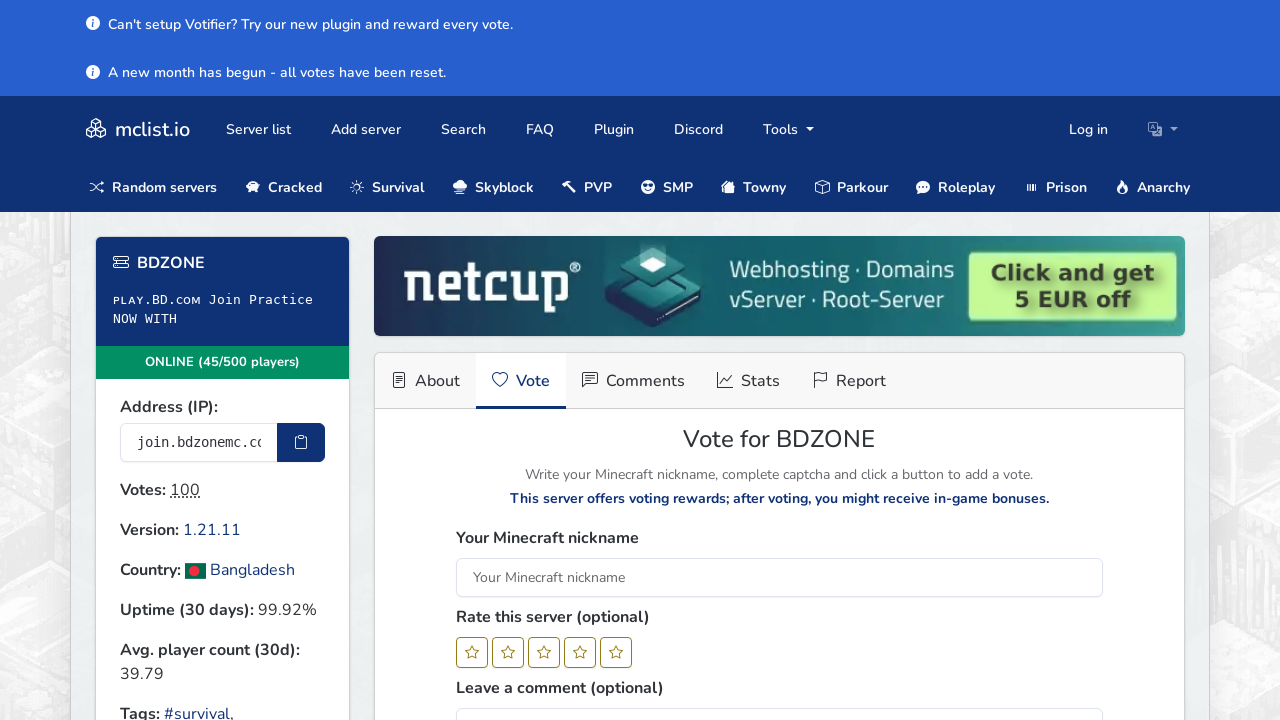

Waited 3 seconds for site to load
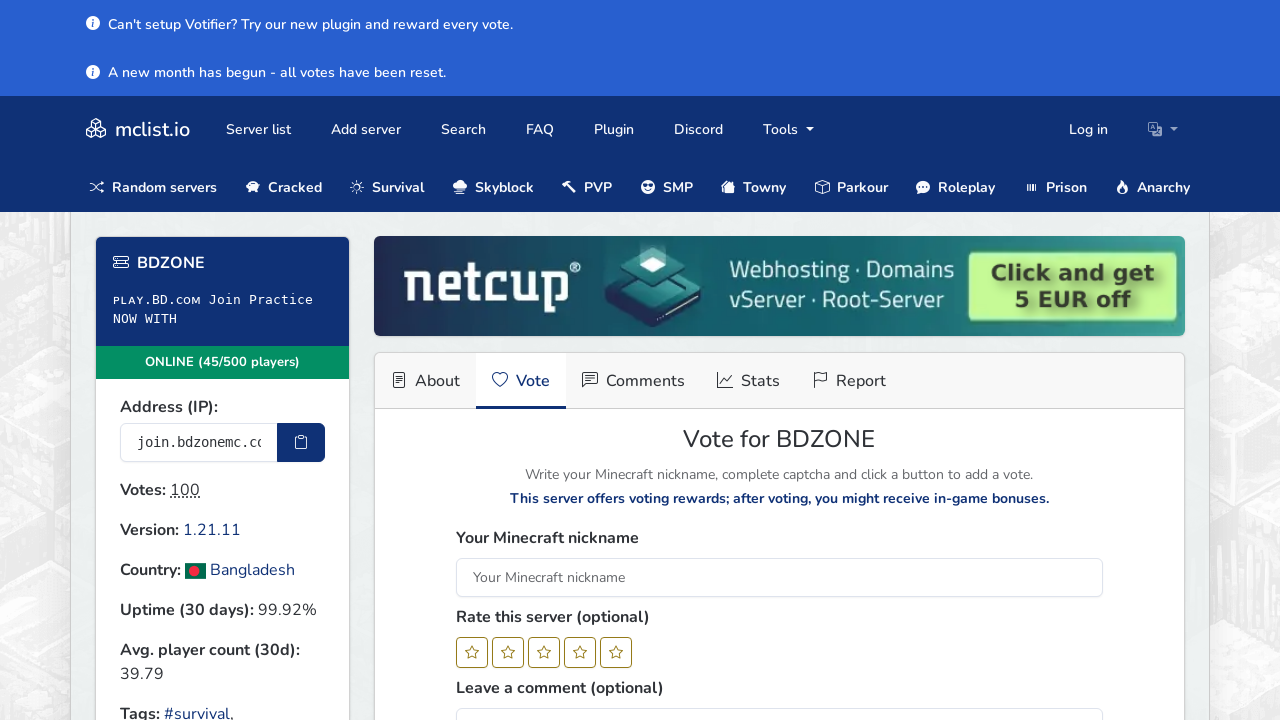

Navigated to voting site: https://minecraftservers.page/servers/bdzone/vote
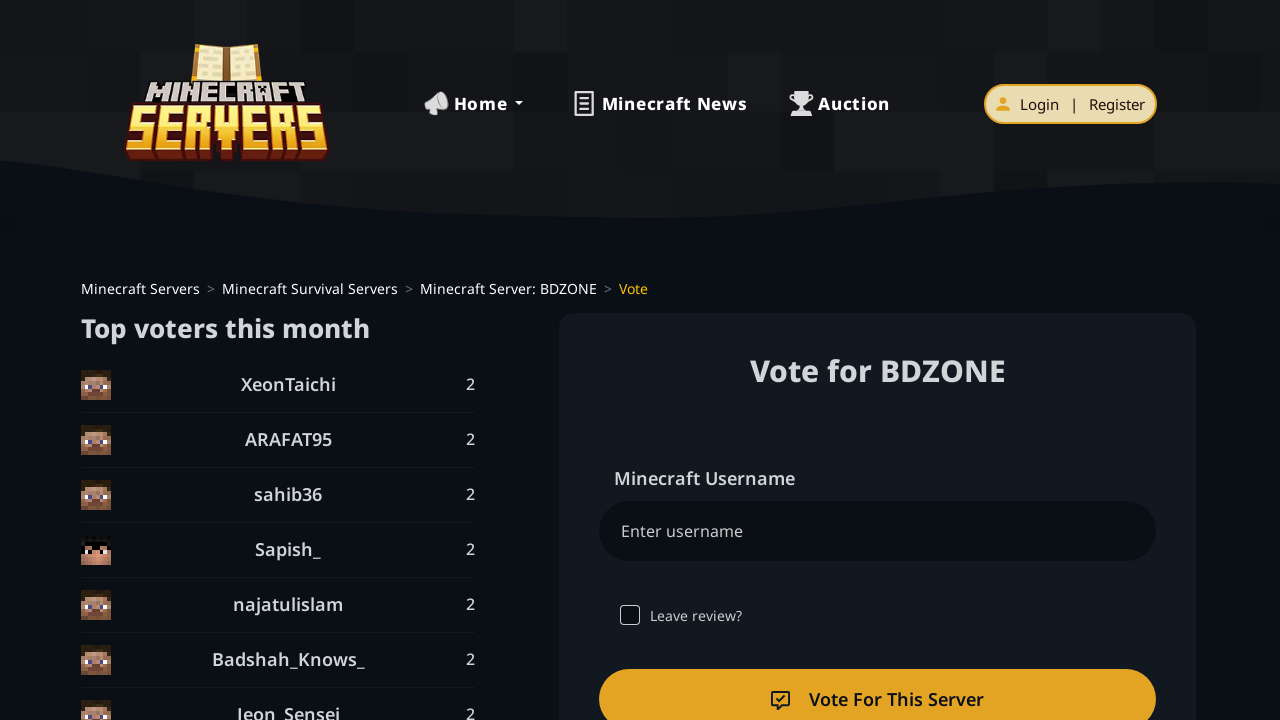

Waited 3 seconds for site to load
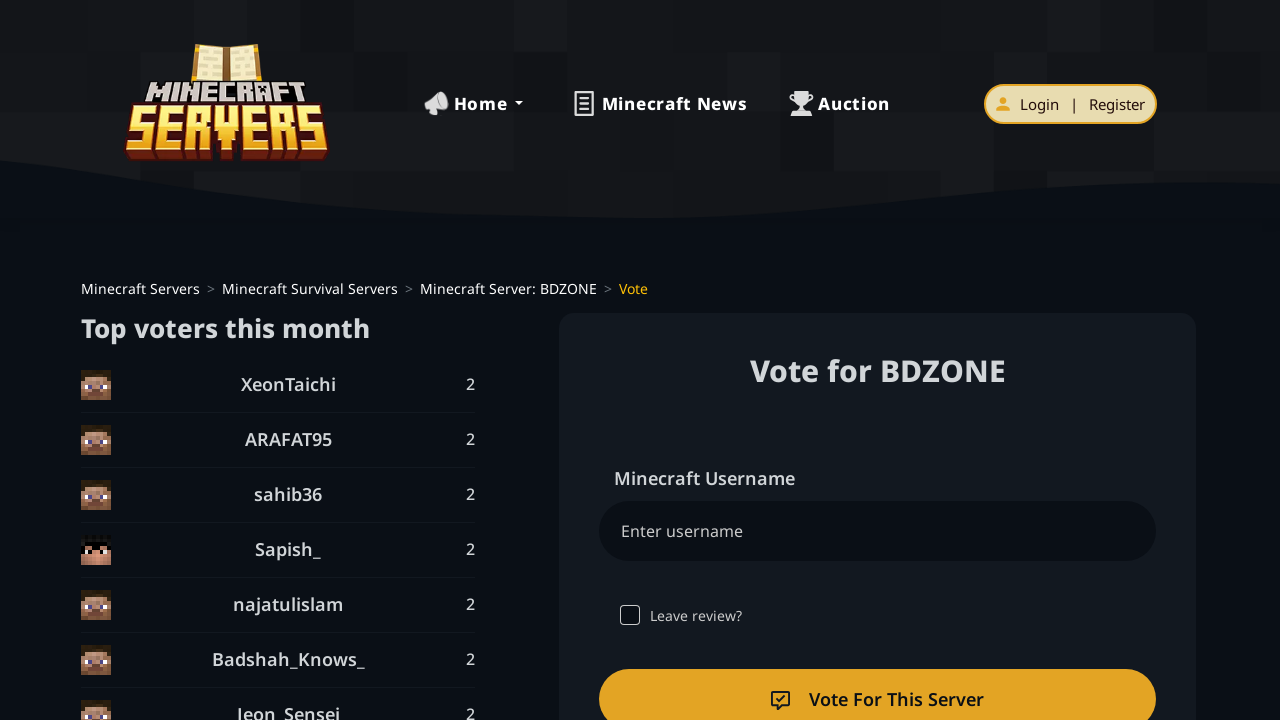

Navigated to voting site: https://minecraftlist.org/vote/31124
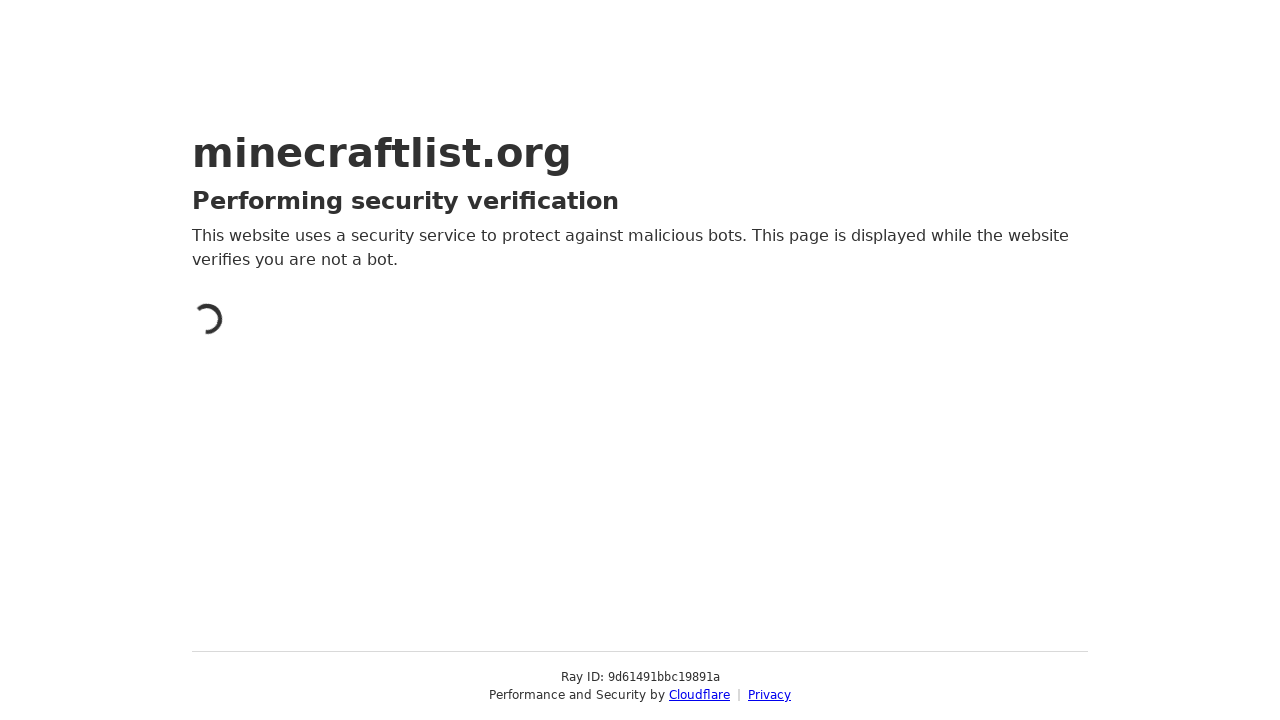

Waited 3 seconds for site to load
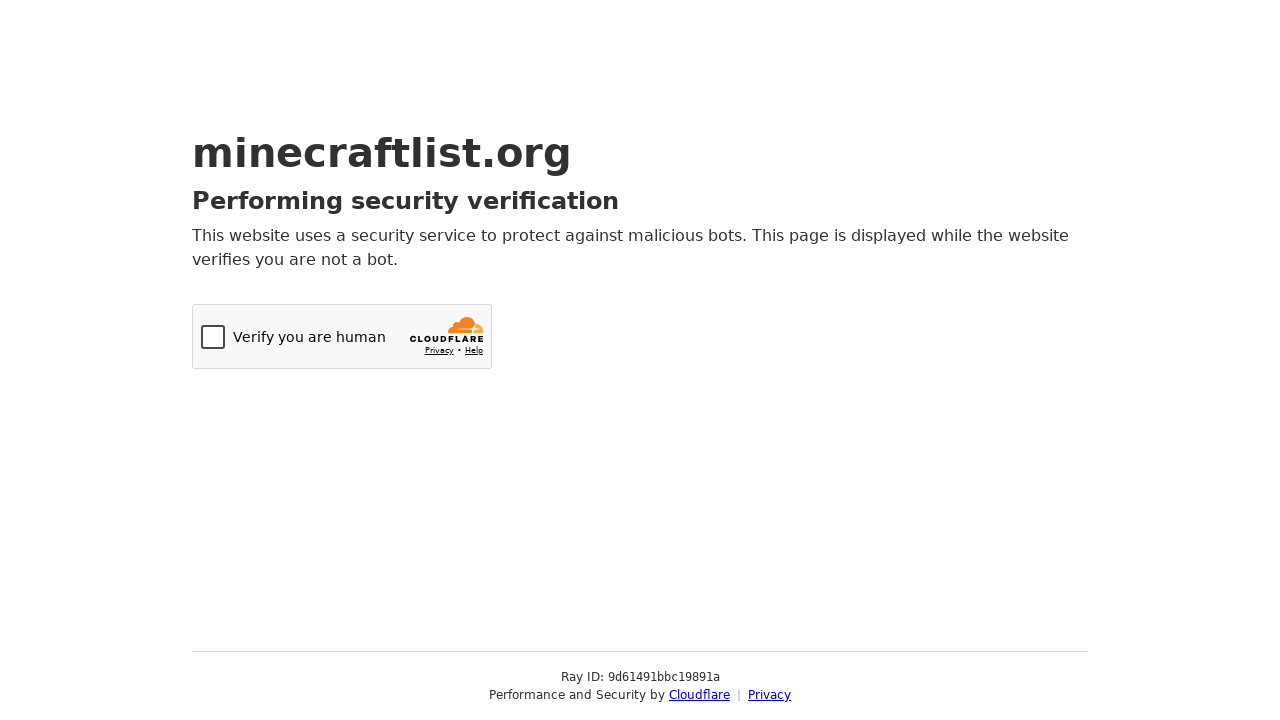

Navigated to voting site: https://minecraft-server.net/vote/bdzone/
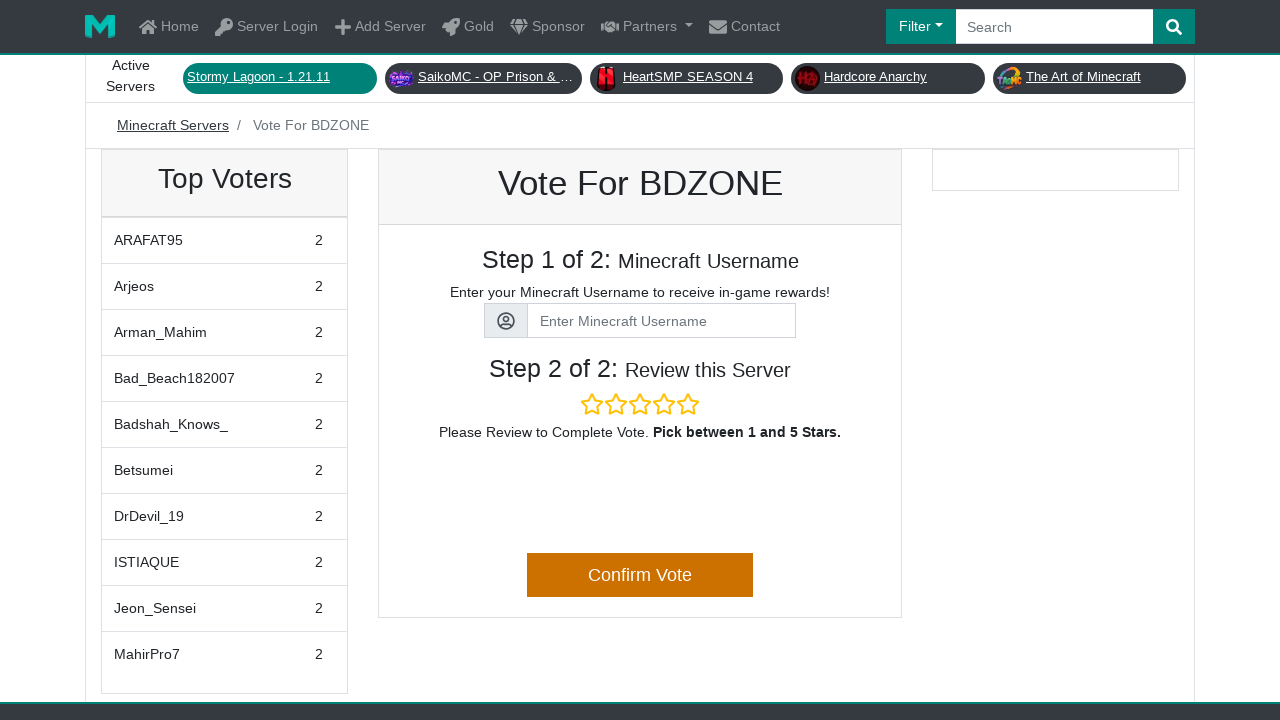

Waited 3 seconds for site to load
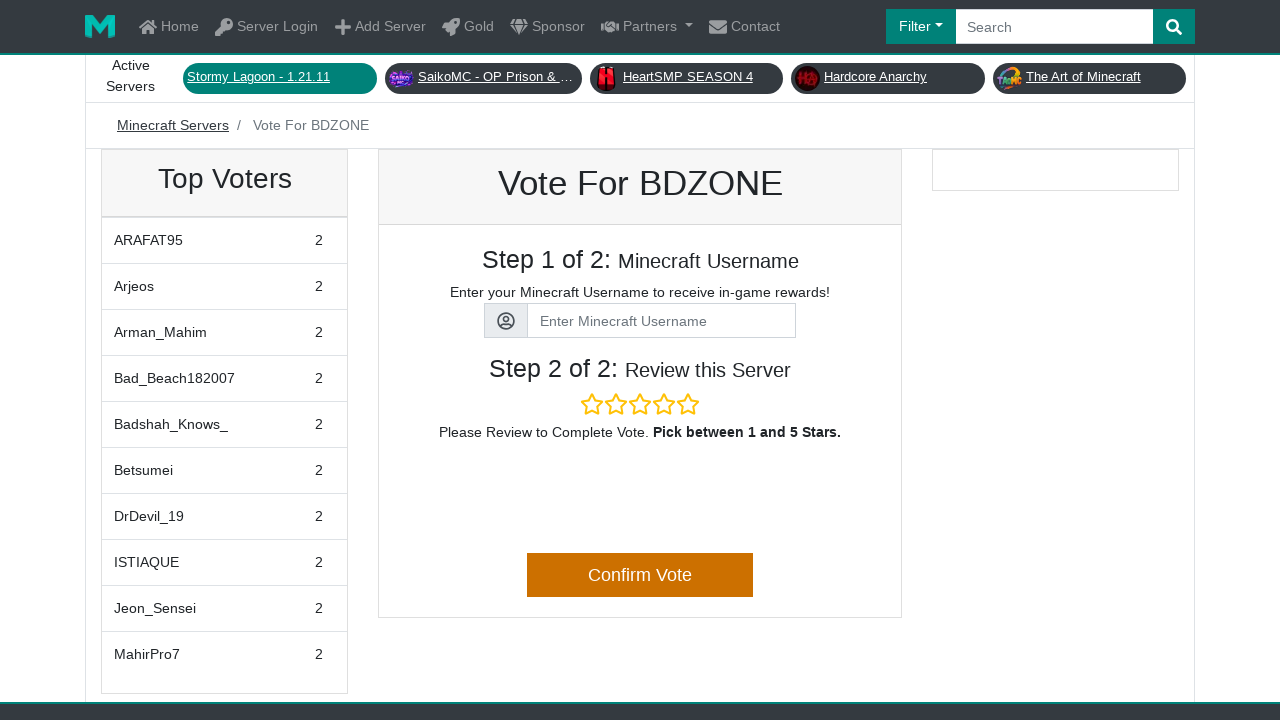

Navigated to voting site: https://topg.org/minecraft-servers/server-664123
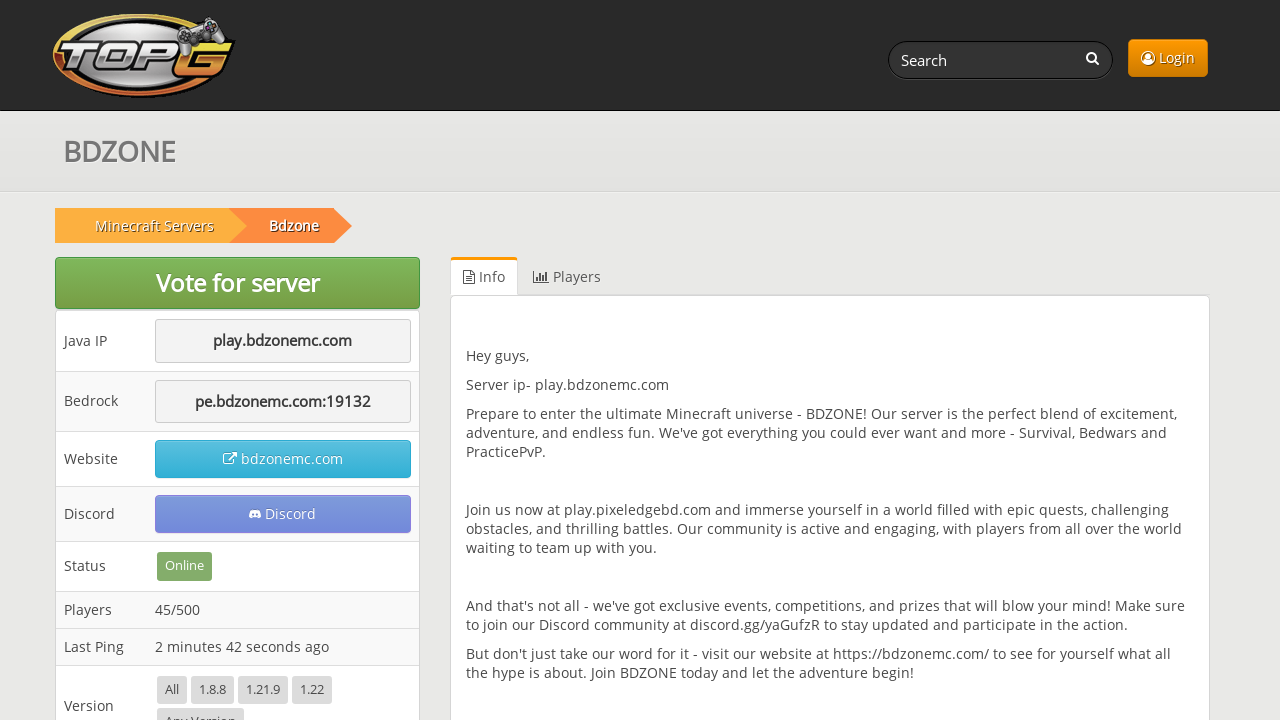

Waited 3 seconds for site to load
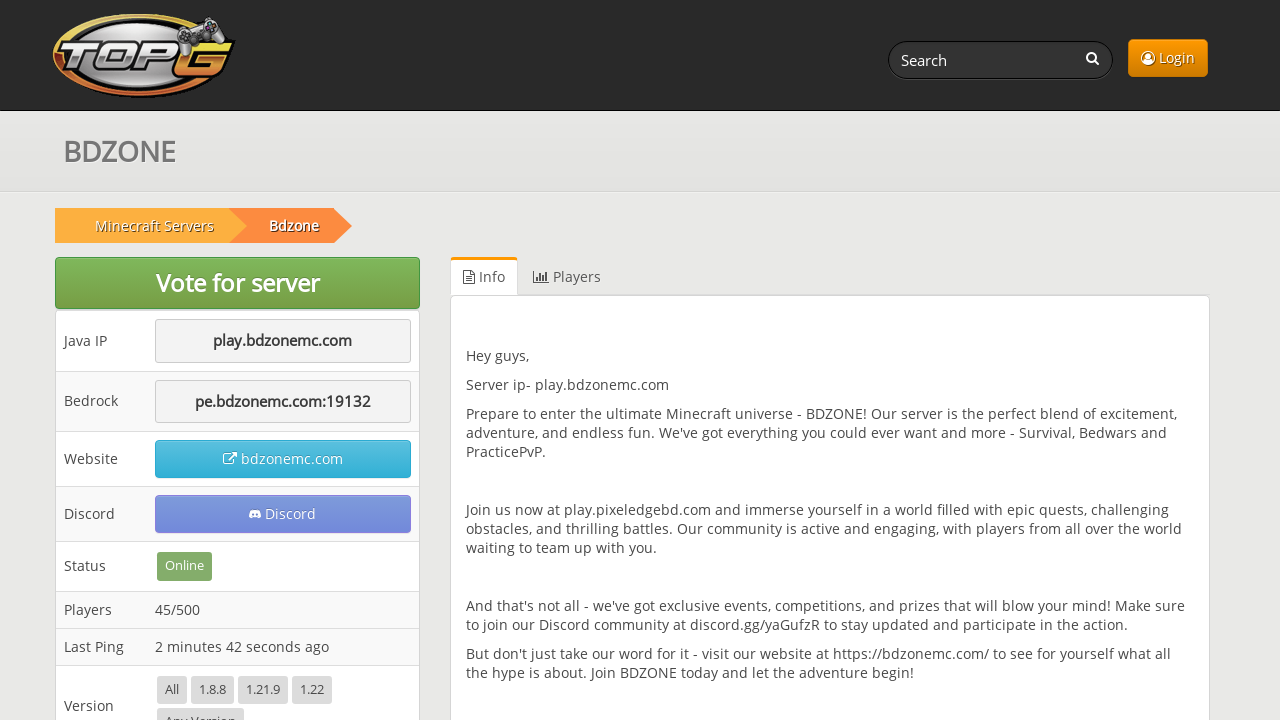

Navigated to voting site: https://topminecraftservers.org/vote/10965
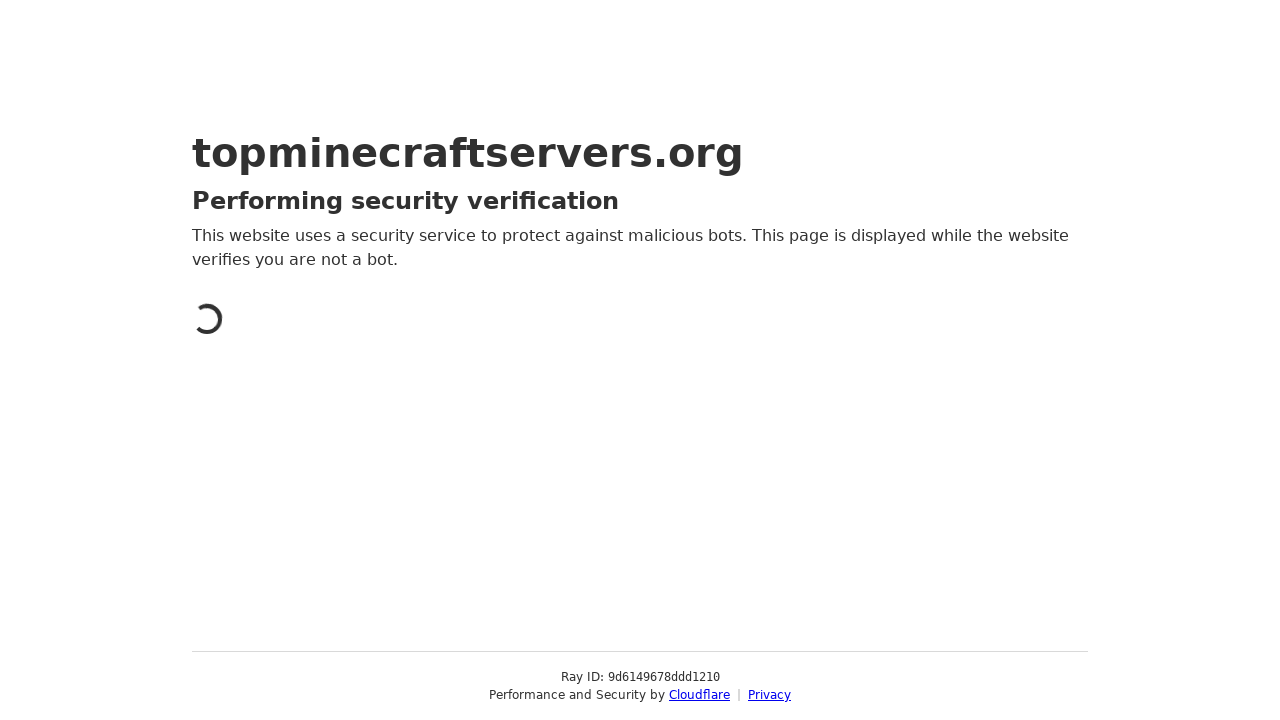

Waited 3 seconds for site to load
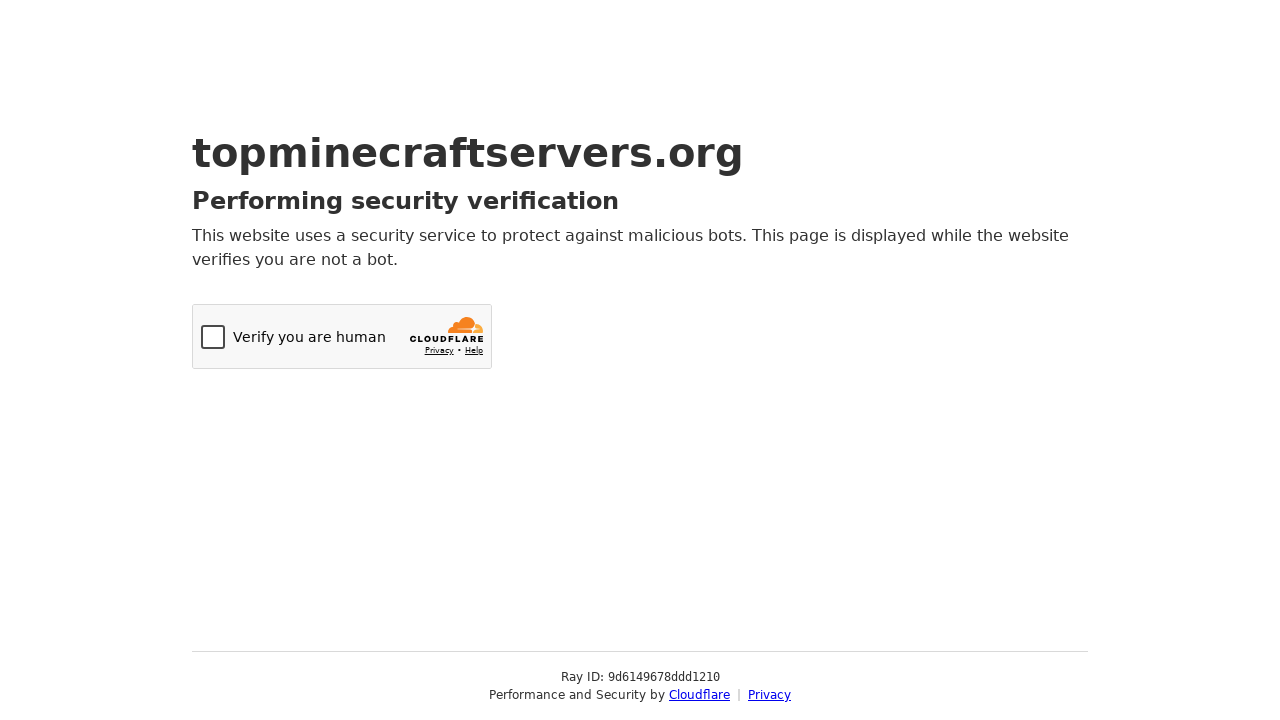

Navigated to voting site: https://minecraft-serverlist.com/server/1231
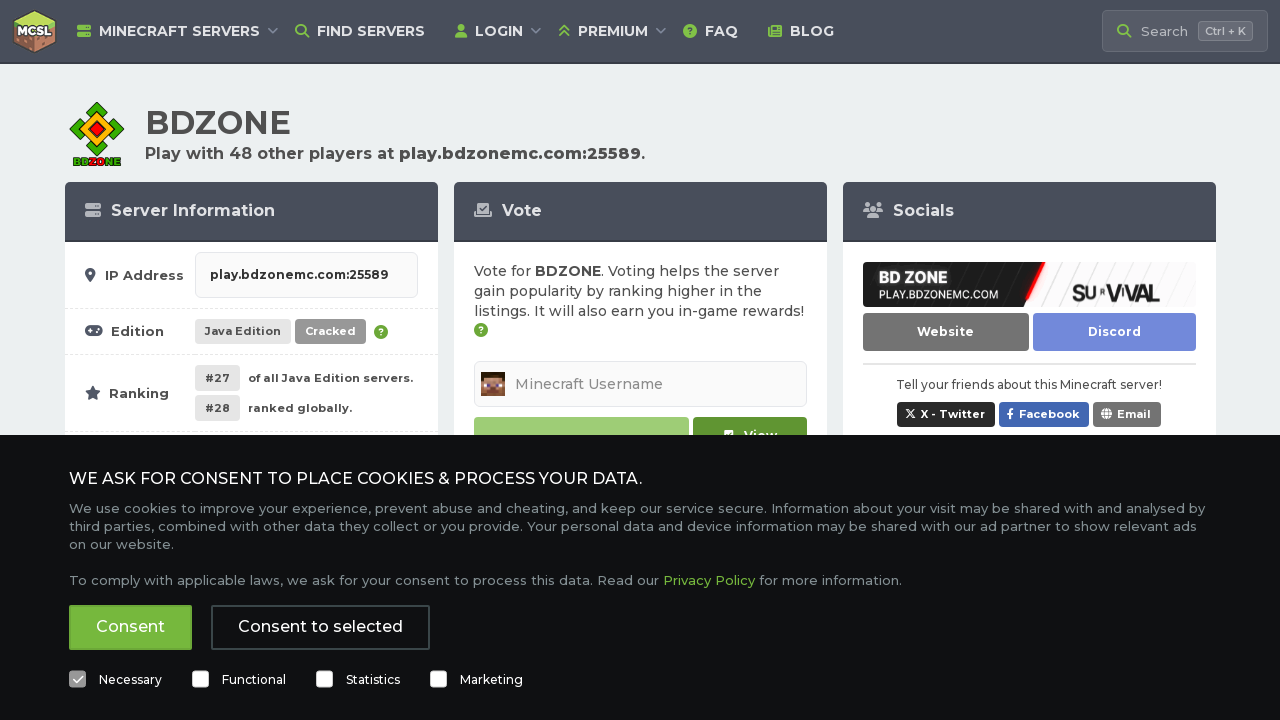

Waited 3 seconds for site to load
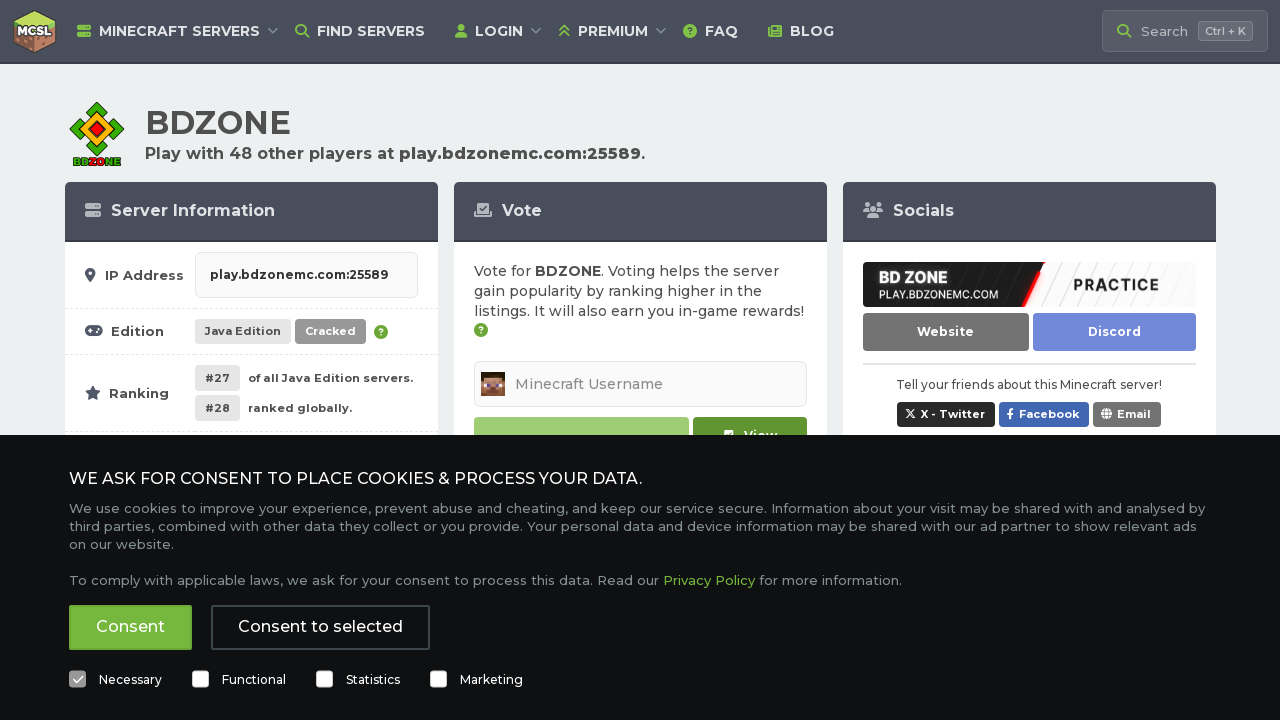

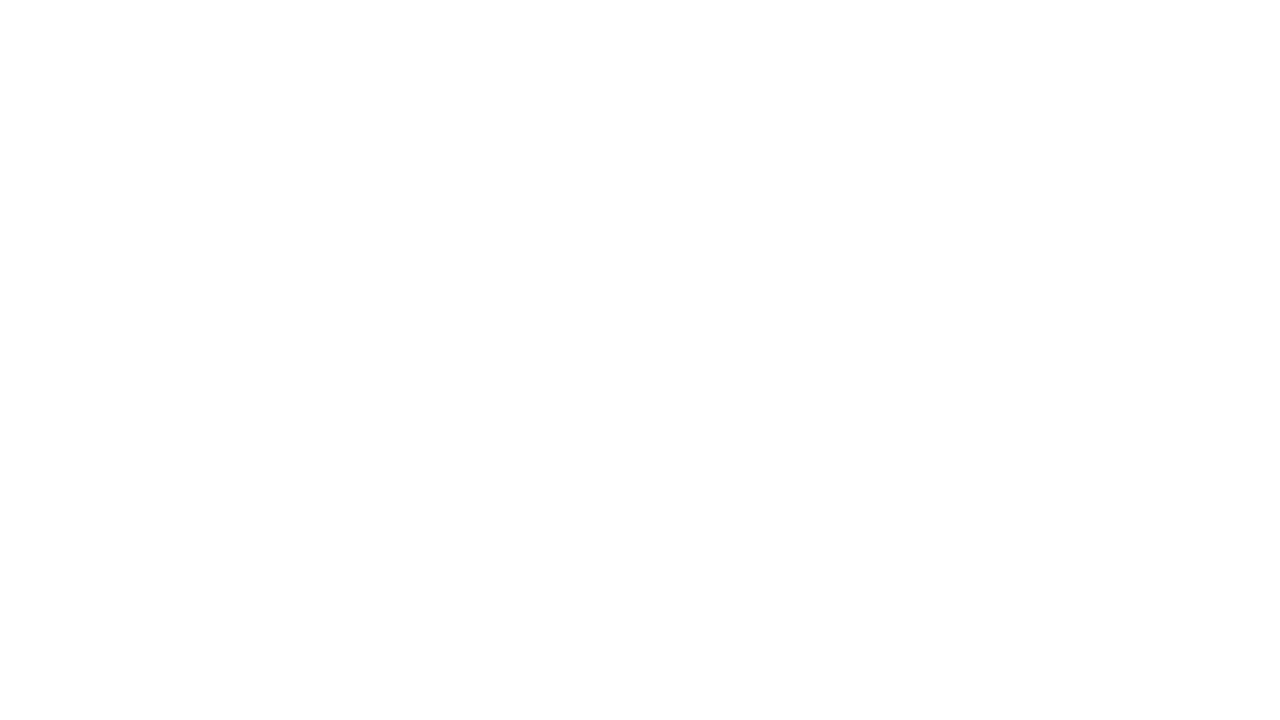